Tests JavaScript prompt alert handling by navigating to JavaScript Alerts page, clicking the JS Prompt button, entering text into the prompt, accepting it, and verifying the result.

Starting URL: https://the-internet.herokuapp.com/

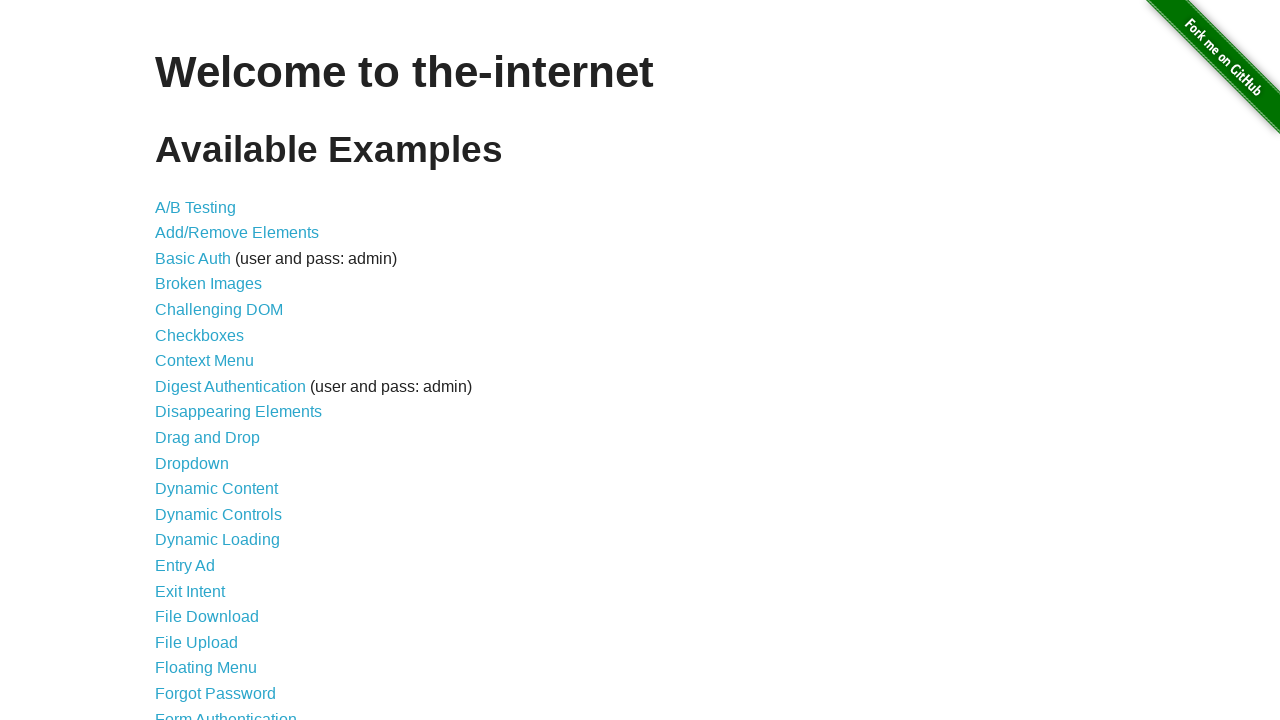

Clicked on JavaScript Alerts link at (214, 361) on a[href='/javascript_alerts']
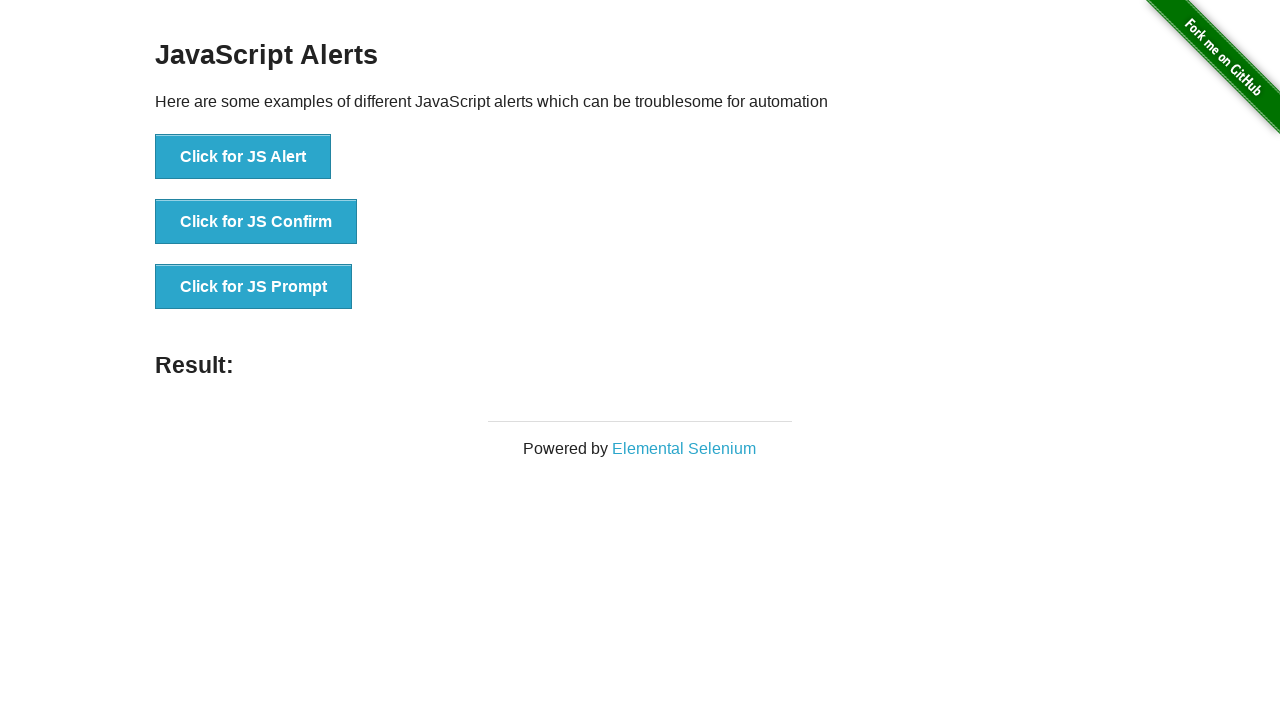

JavaScript Alerts page loaded and JS Prompt button is visible
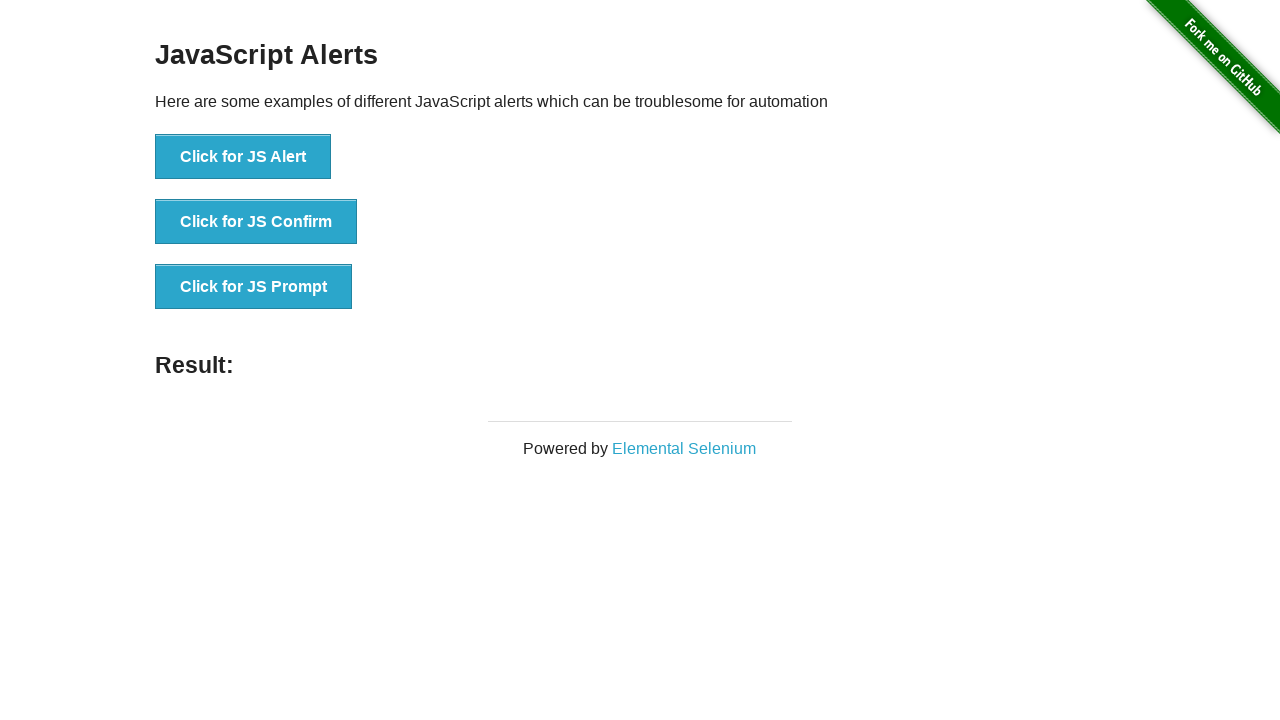

Set up dialog handler to accept prompts with text 'Test'
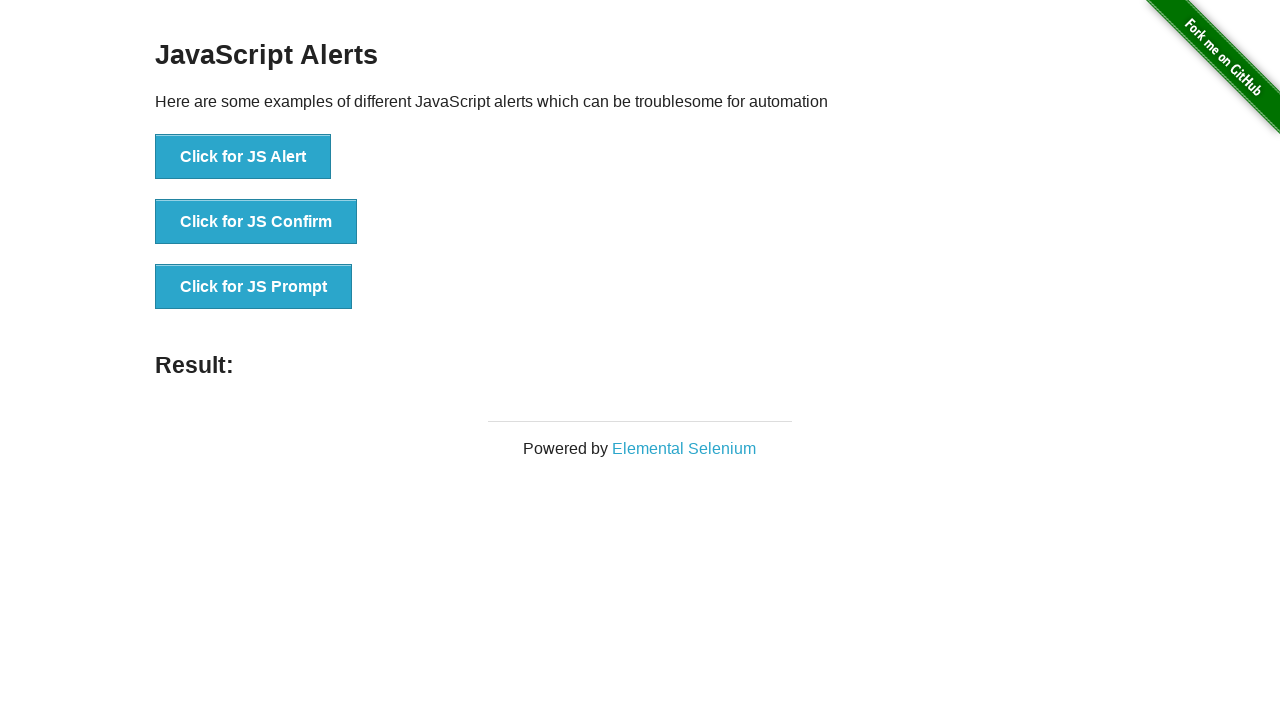

Clicked the JS Prompt button to trigger the prompt dialog at (254, 287) on button[onclick='jsPrompt()']
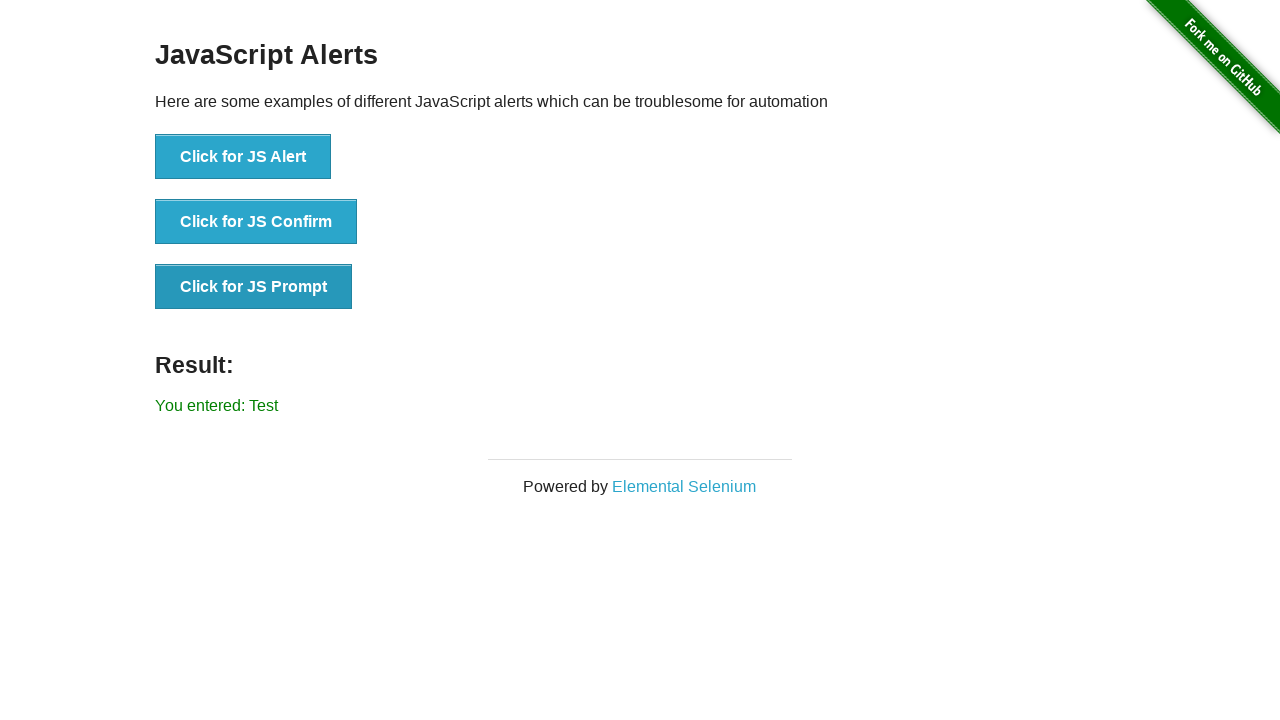

Result element appeared on the page
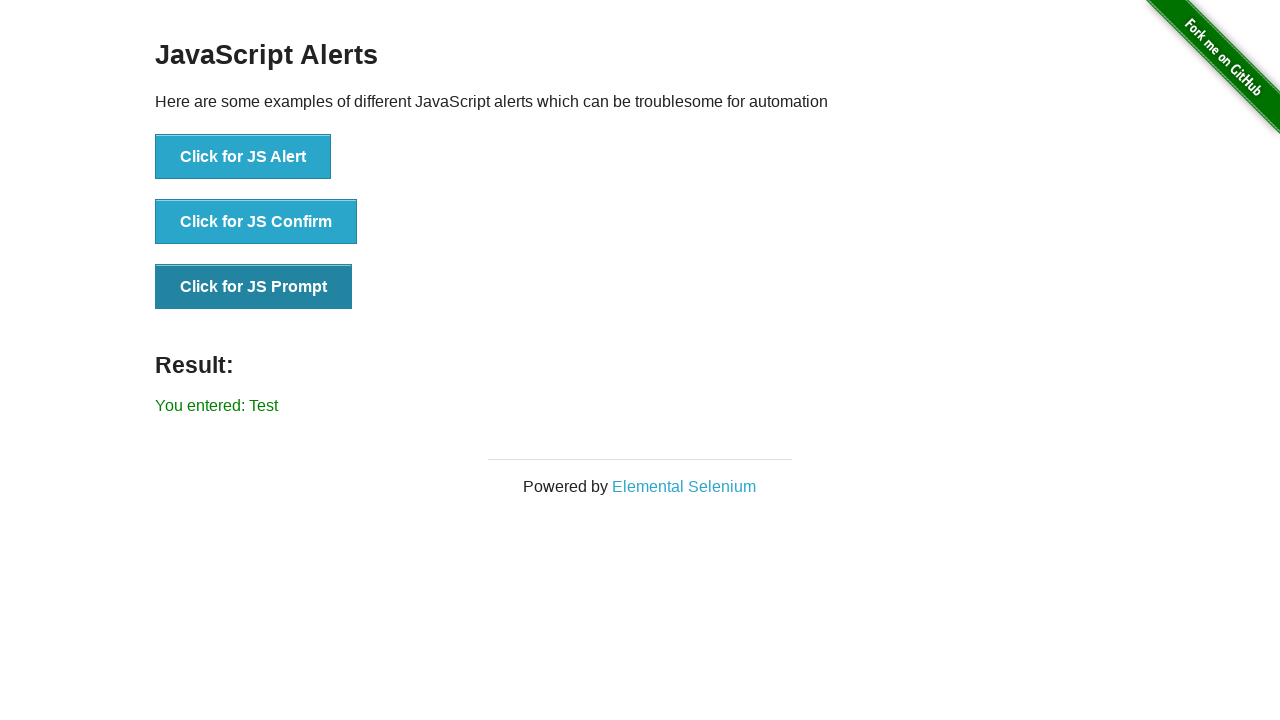

Retrieved result text: 'You entered: Test'
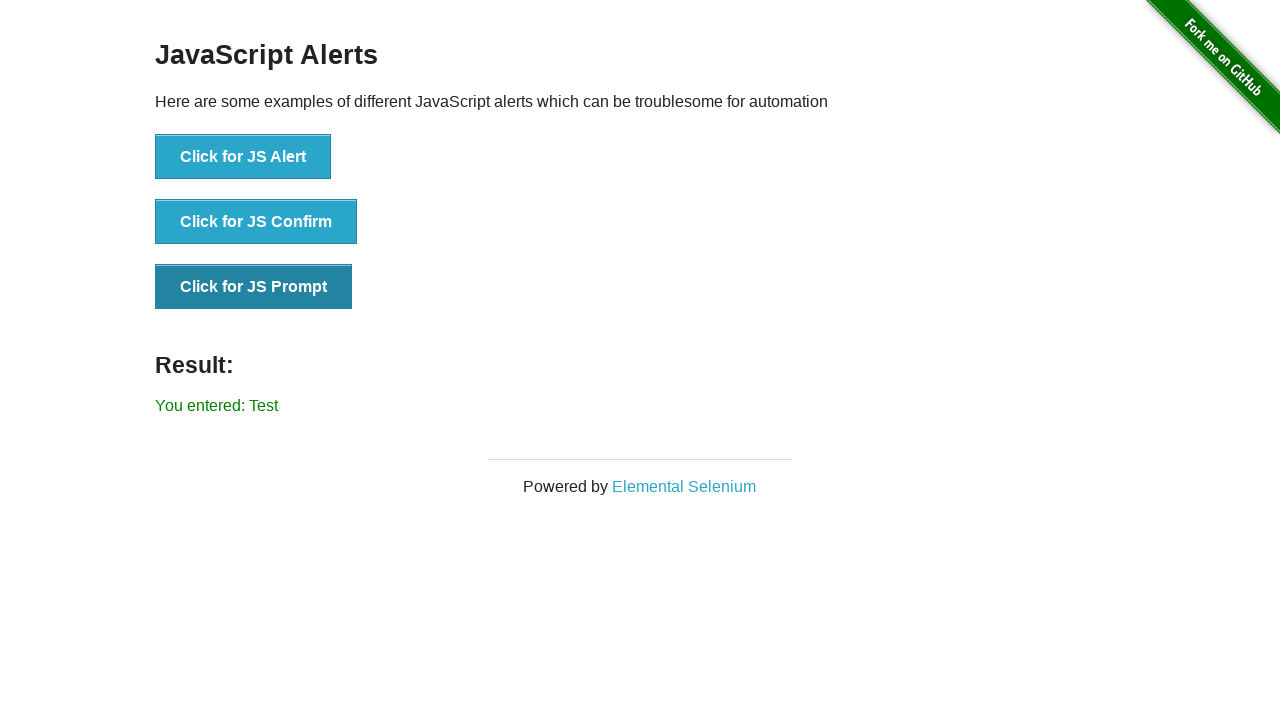

Verified that the result text matches expected value 'You entered: Test'
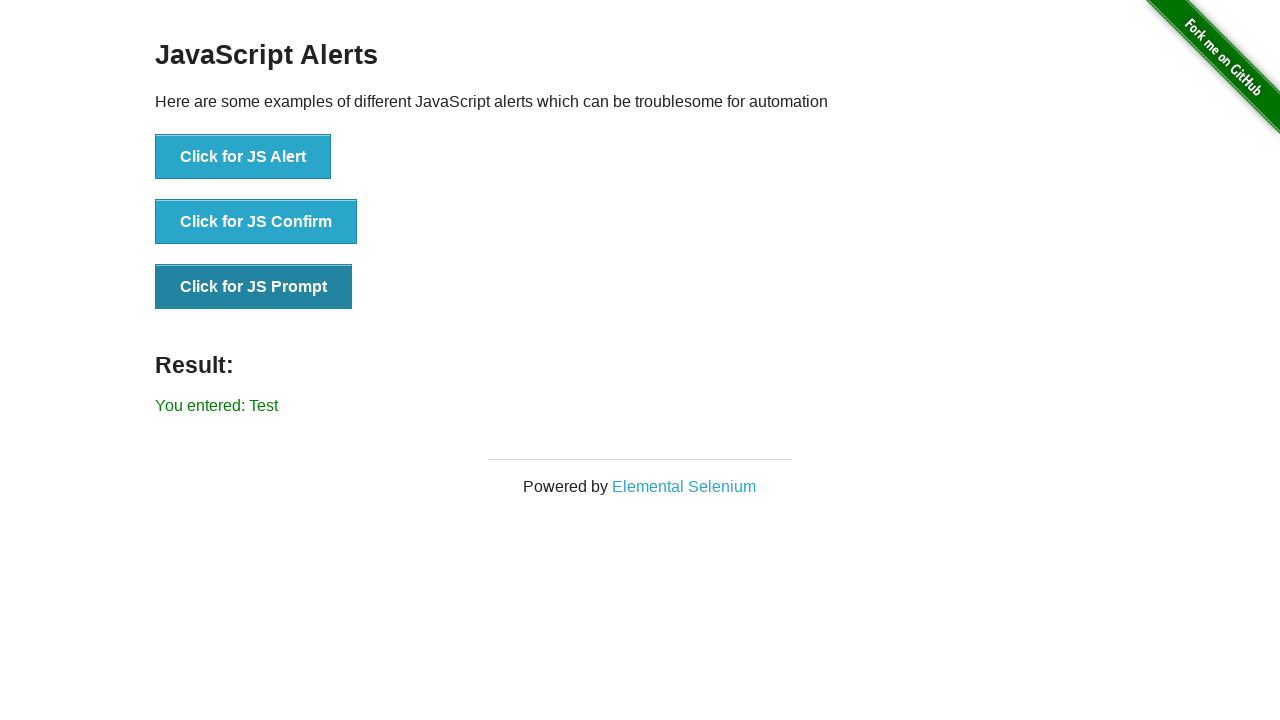

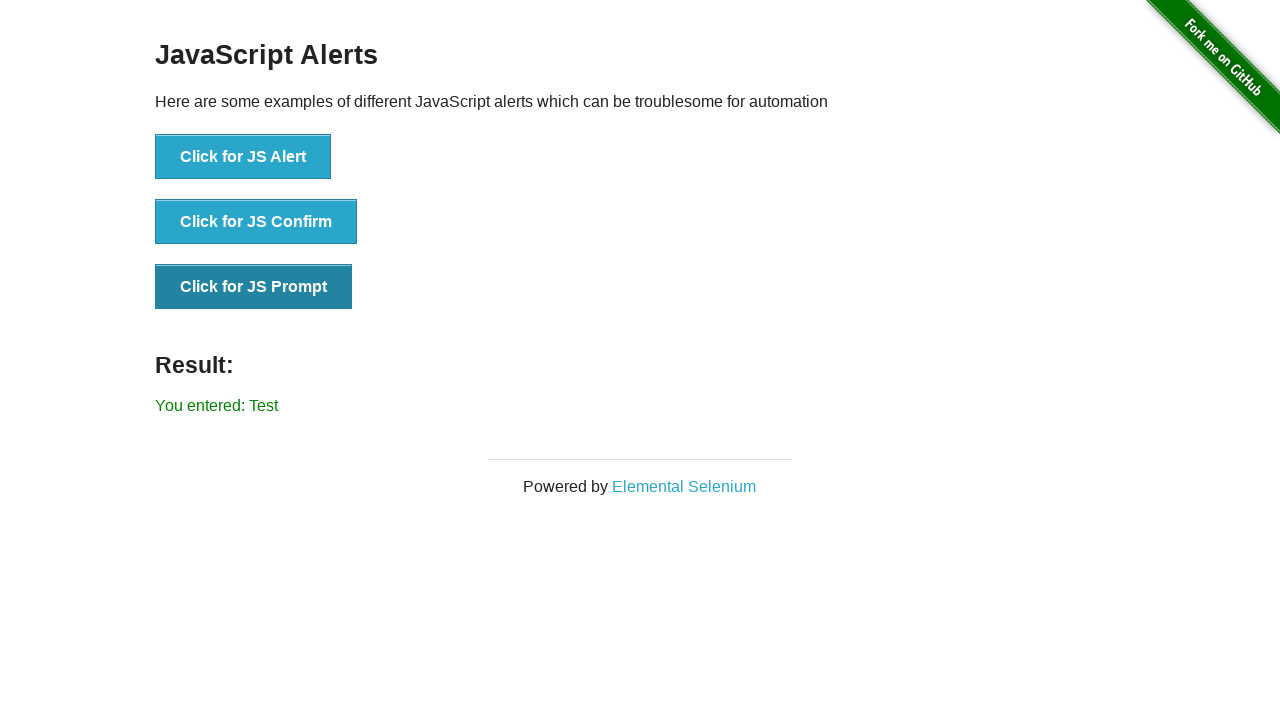